Navigates to Playwright homepage, clicks the "Get started" link, and verifies the table of contents links are visible on the Getting Started page

Starting URL: https://playwright.dev

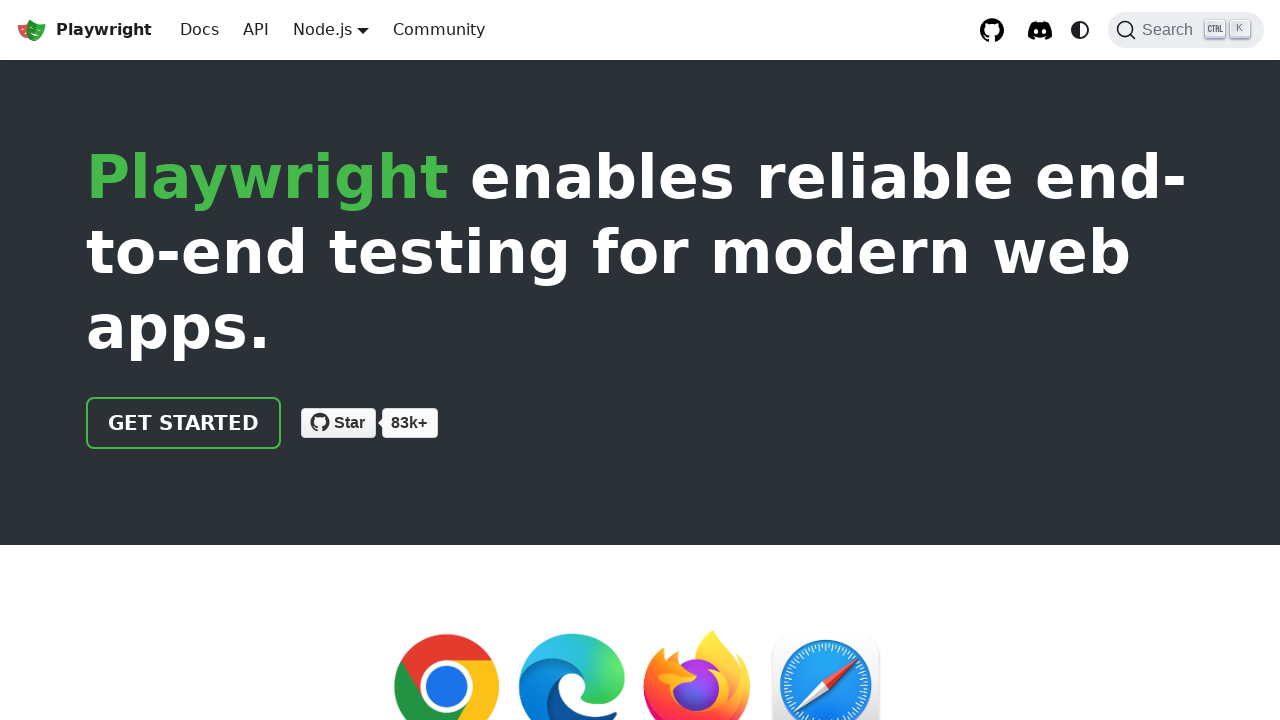

Clicked 'Get started' link on Playwright homepage at (184, 423) on text=Get started >> nth=0
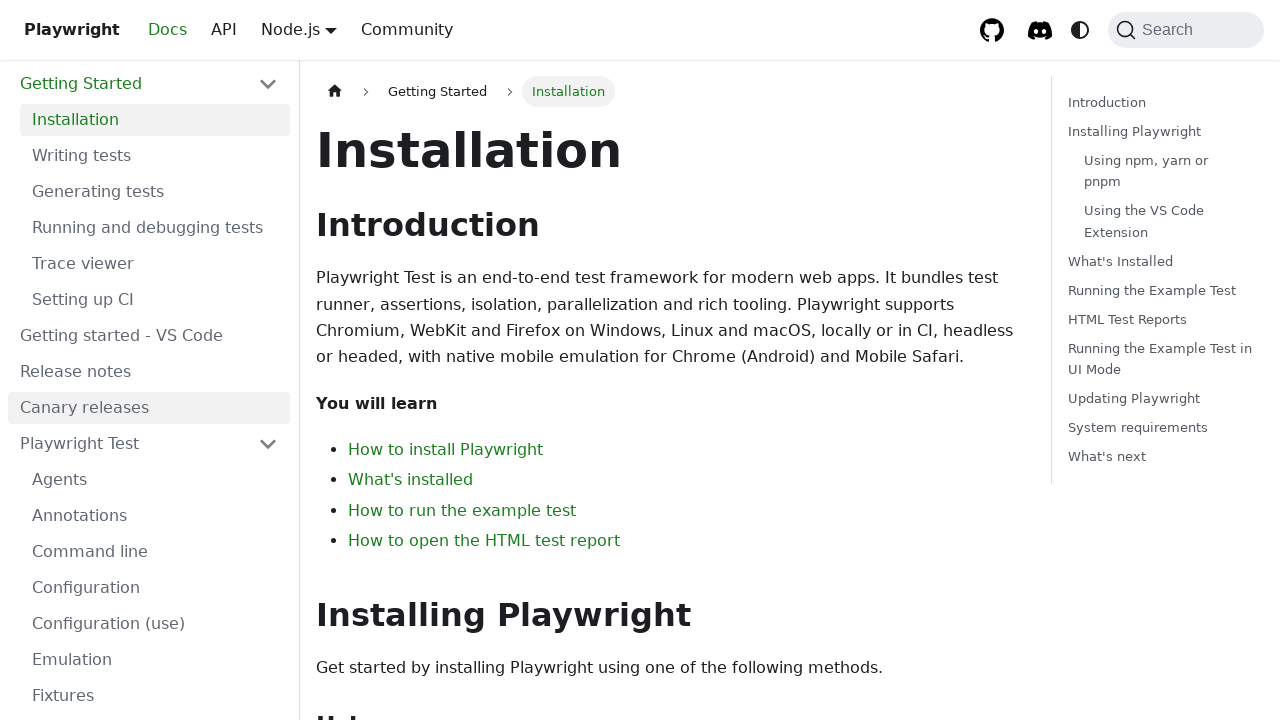

Verified table of contents links are visible on Getting Started page
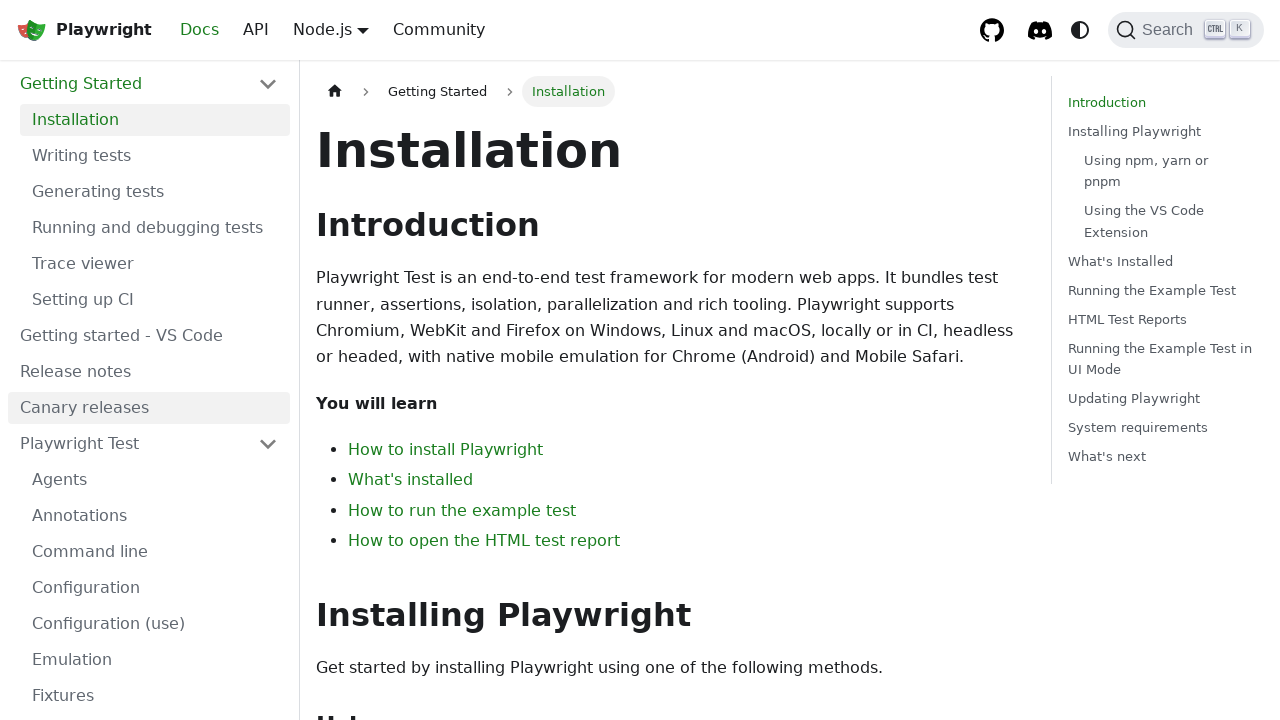

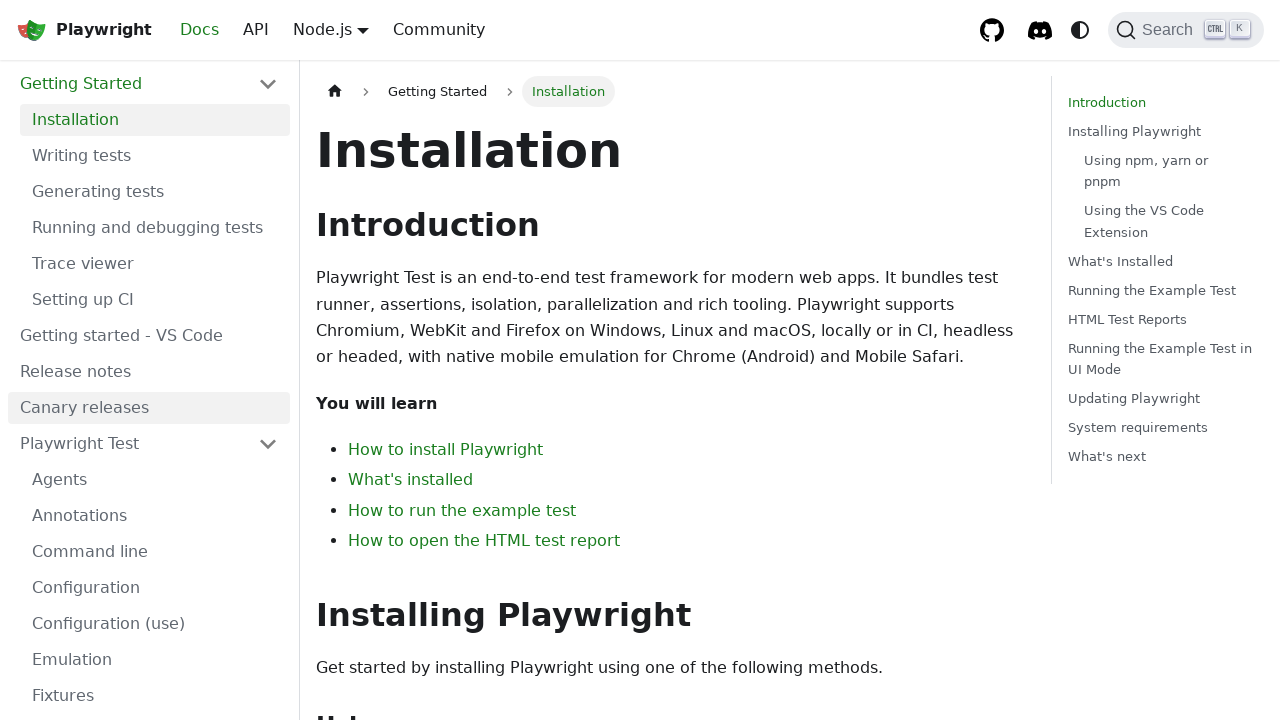